Tests that todo data persists after page reload

Starting URL: https://demo.playwright.dev/todomvc

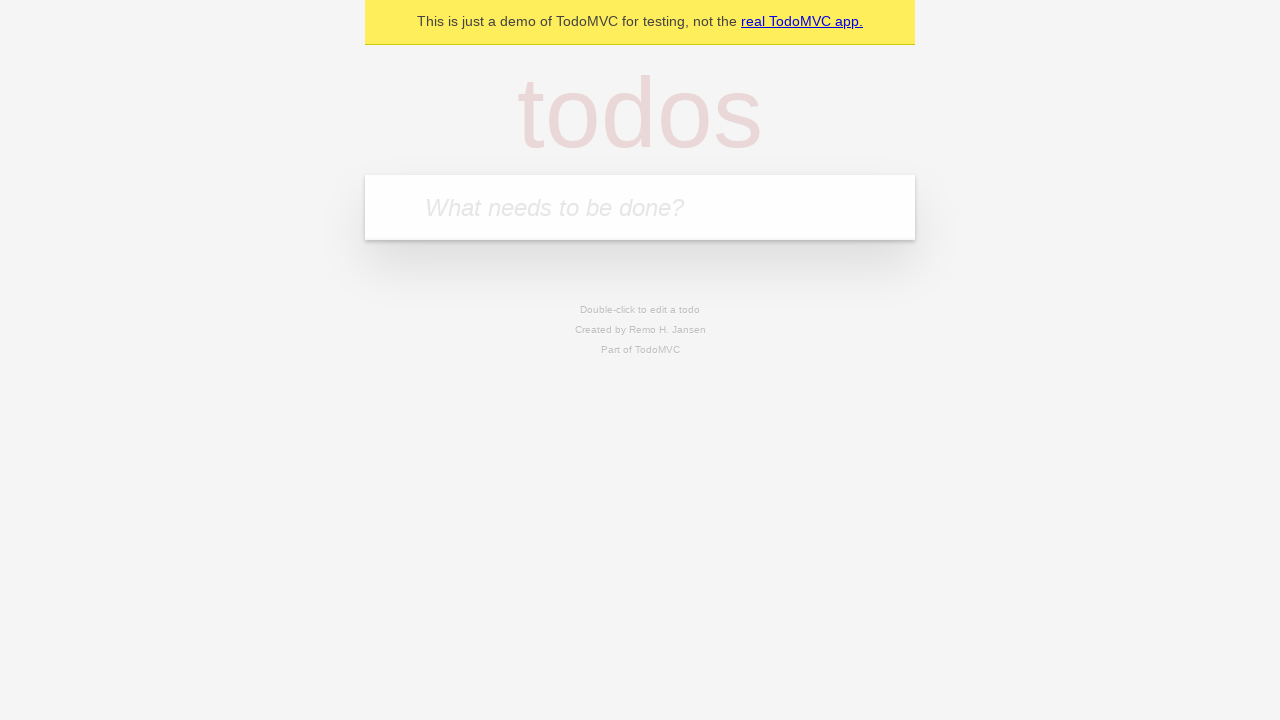

Filled first todo input with 'buy some cheese' on .new-todo
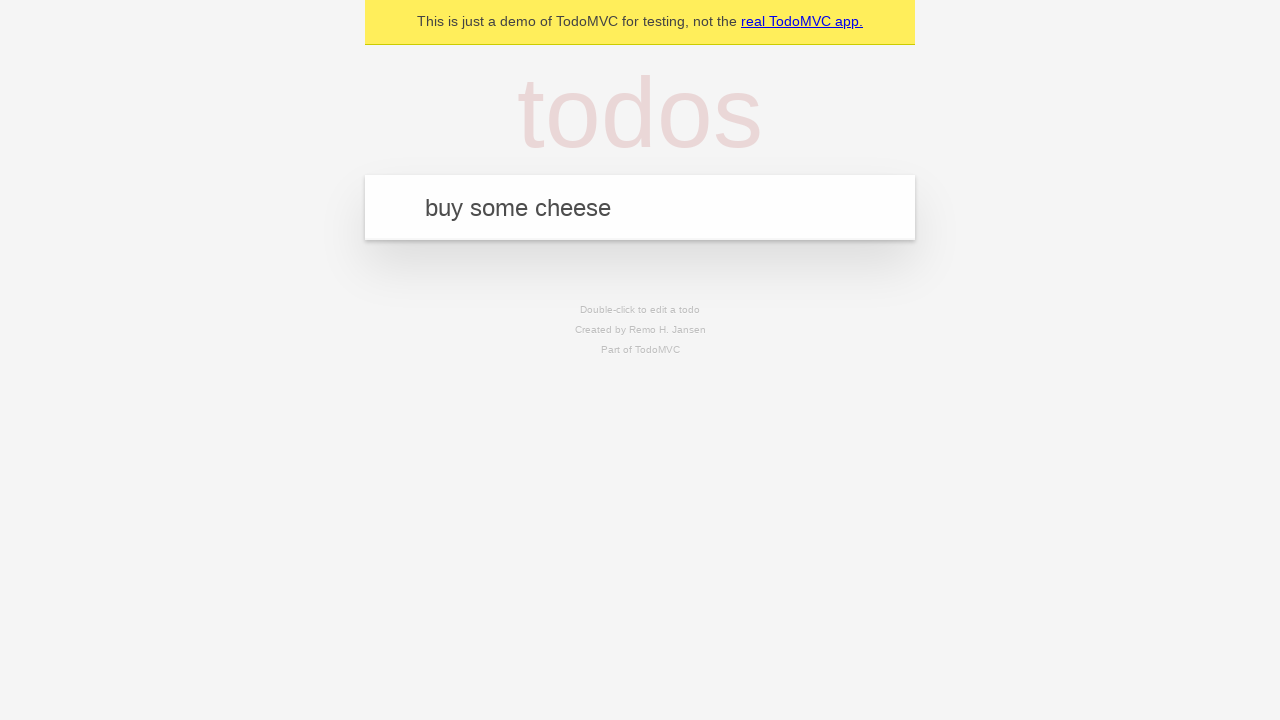

Pressed Enter to create first todo on .new-todo
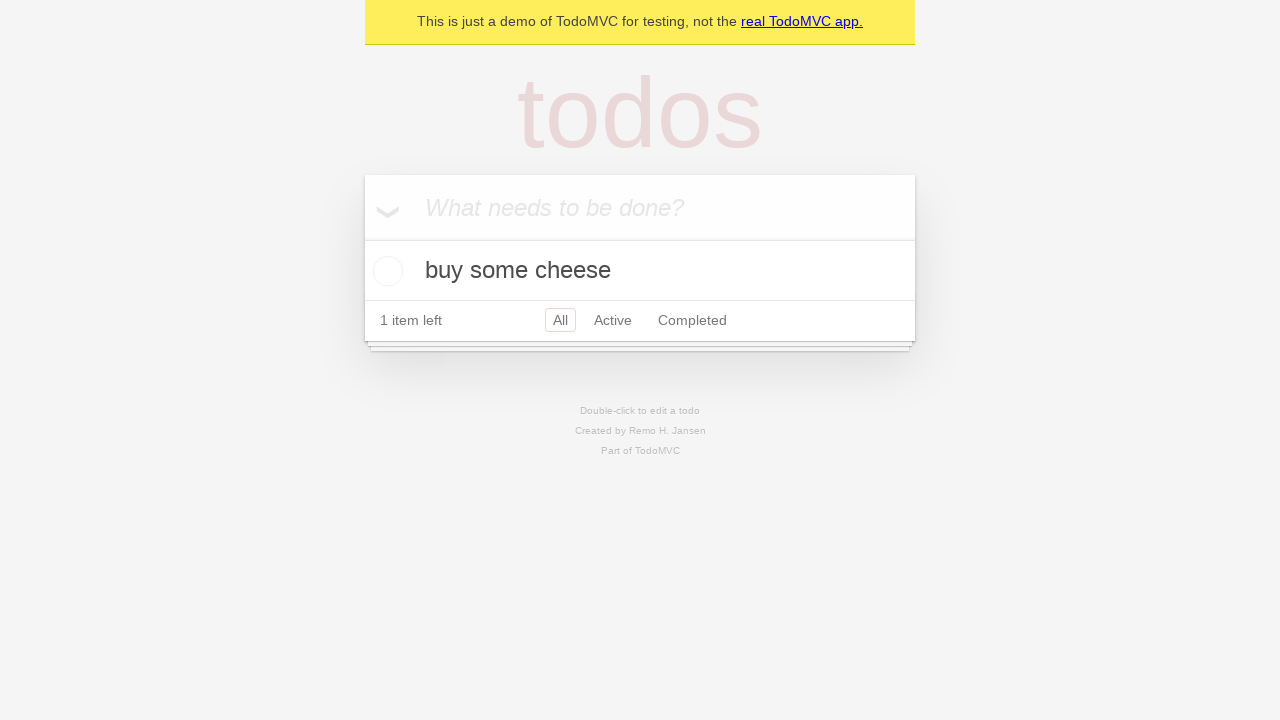

Filled second todo input with 'feed the cat' on .new-todo
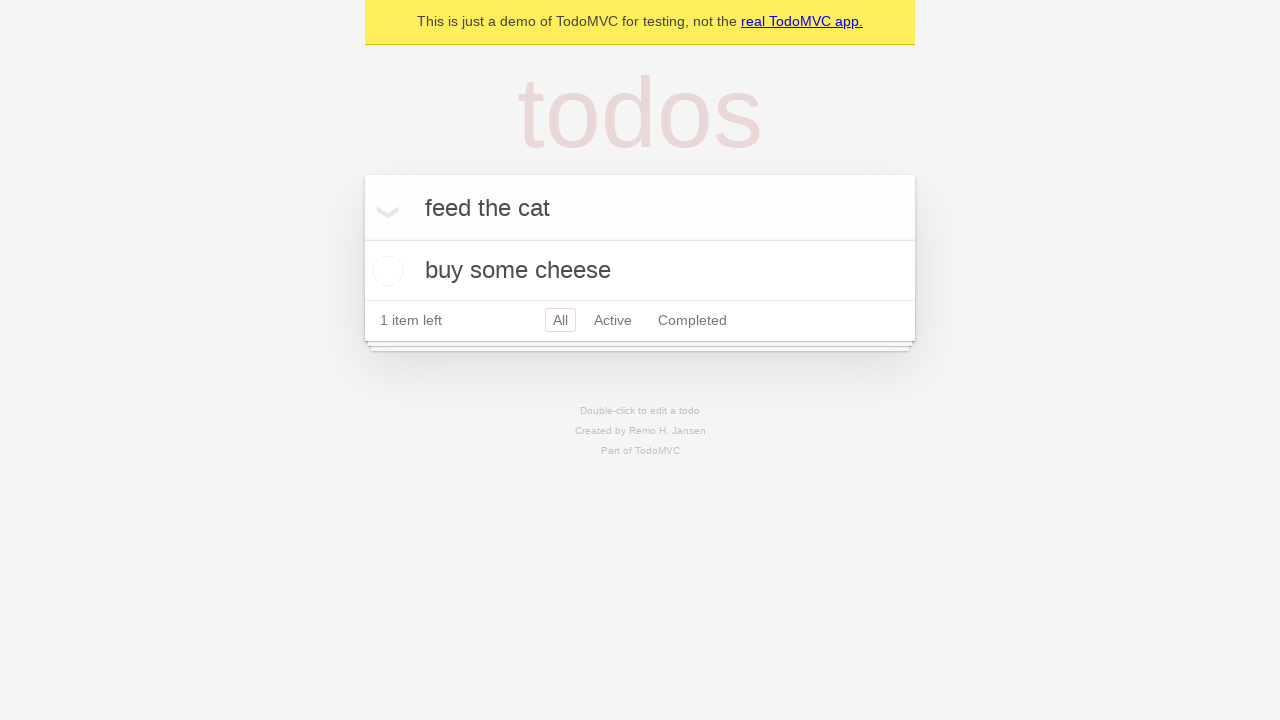

Pressed Enter to create second todo on .new-todo
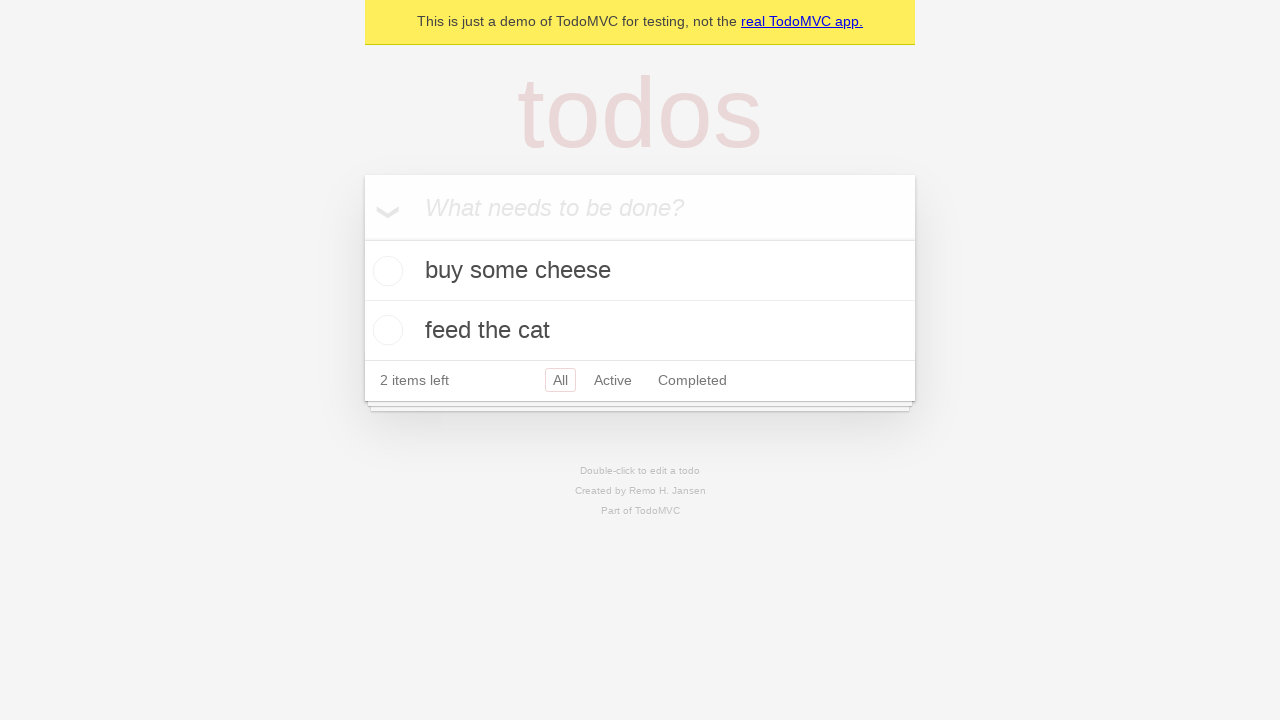

Both todo items loaded in the list
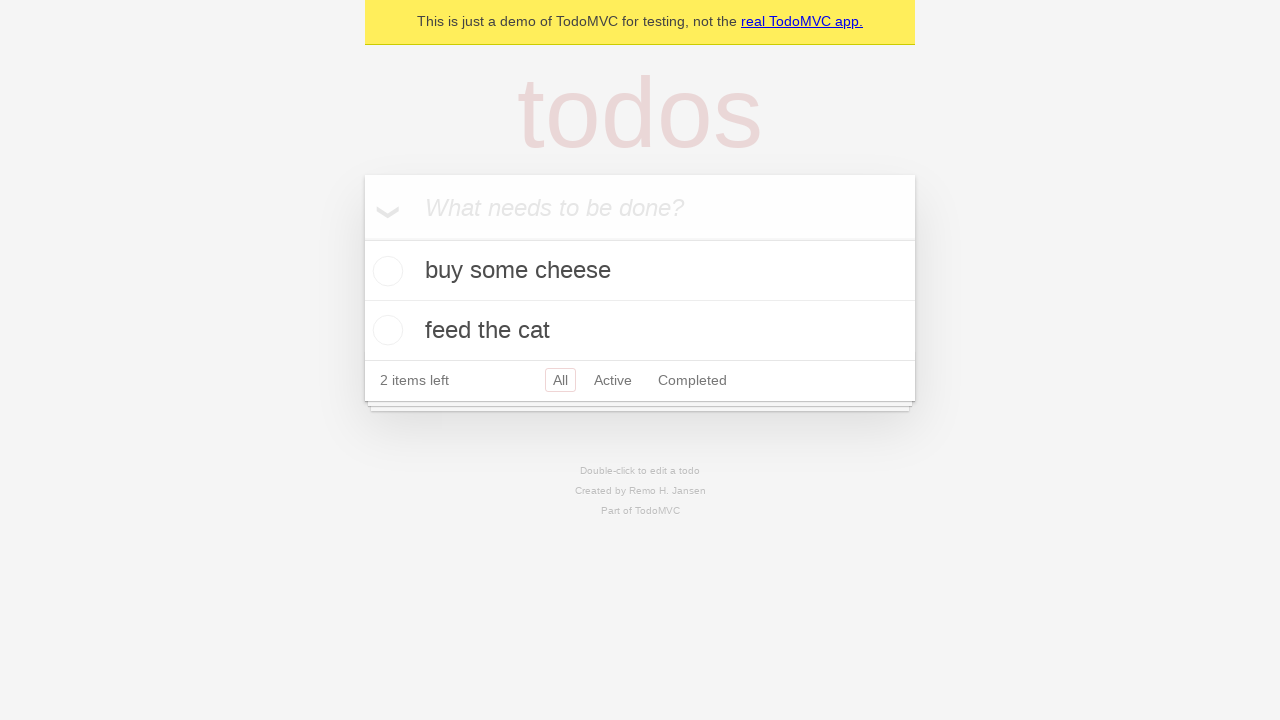

Checked the first todo item as completed at (385, 271) on .todo-list li >> nth=0 >> .toggle
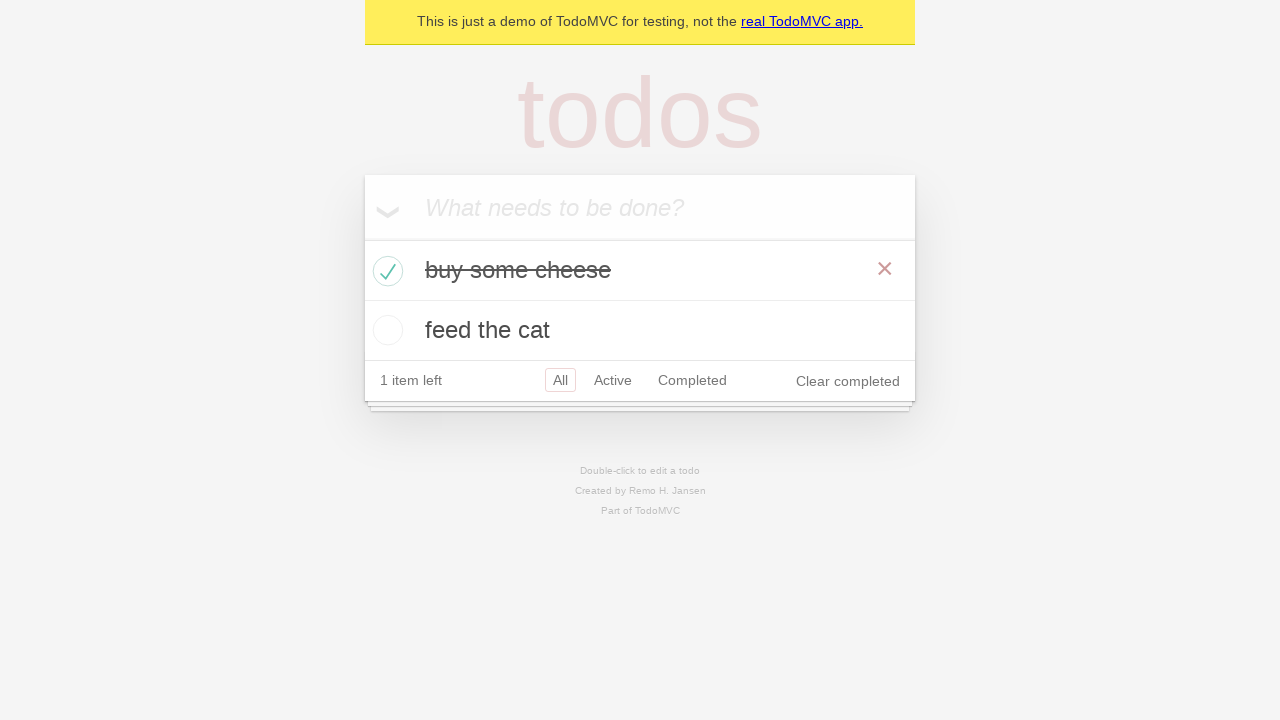

Reloaded the page
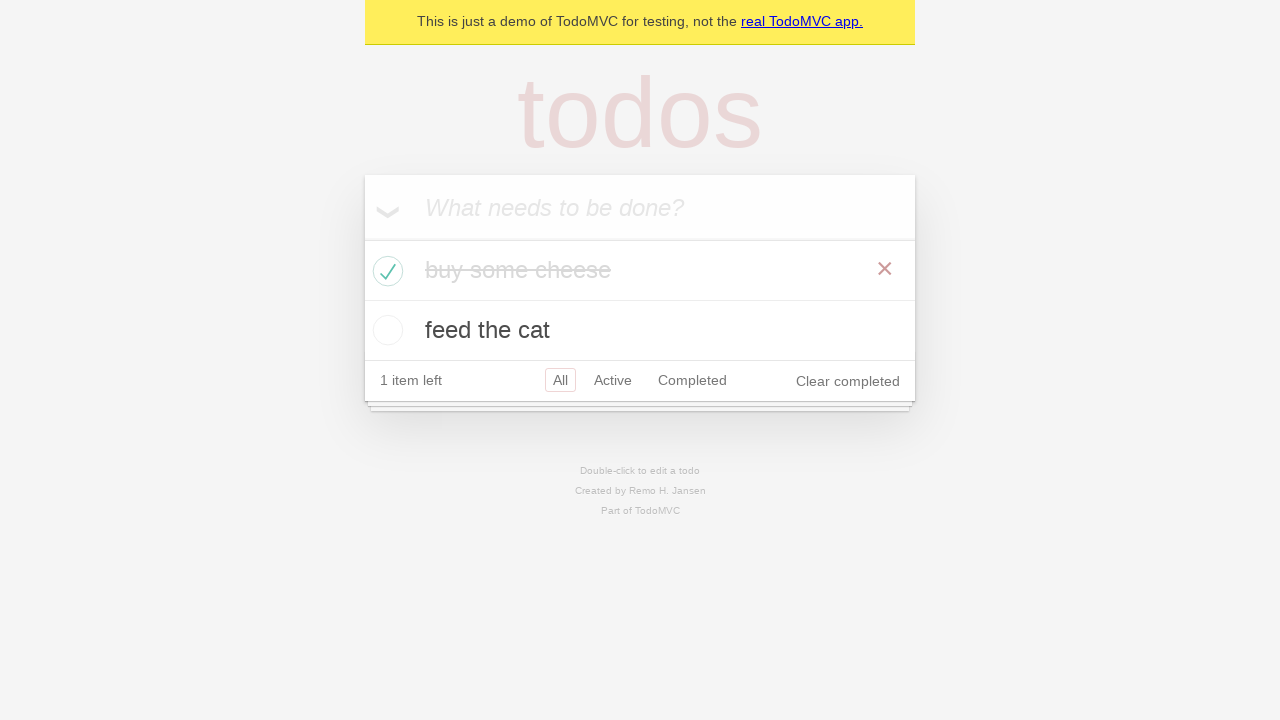

Todo items persisted and loaded after page reload
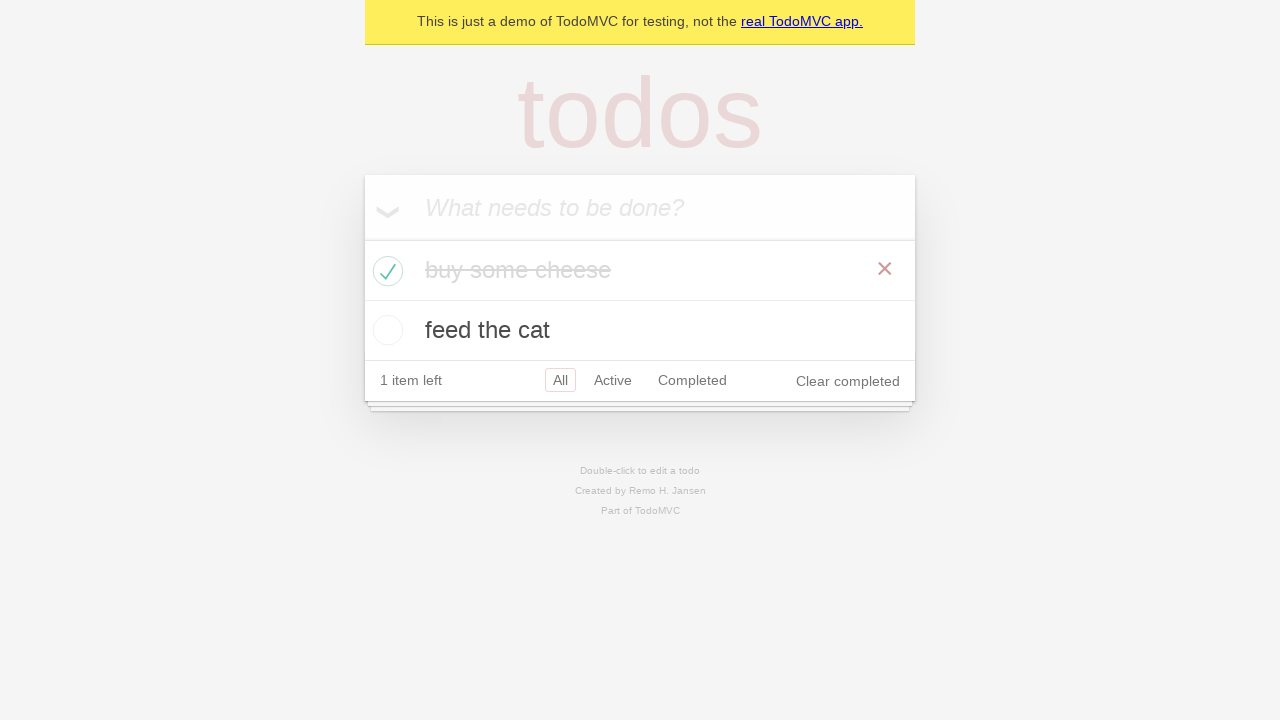

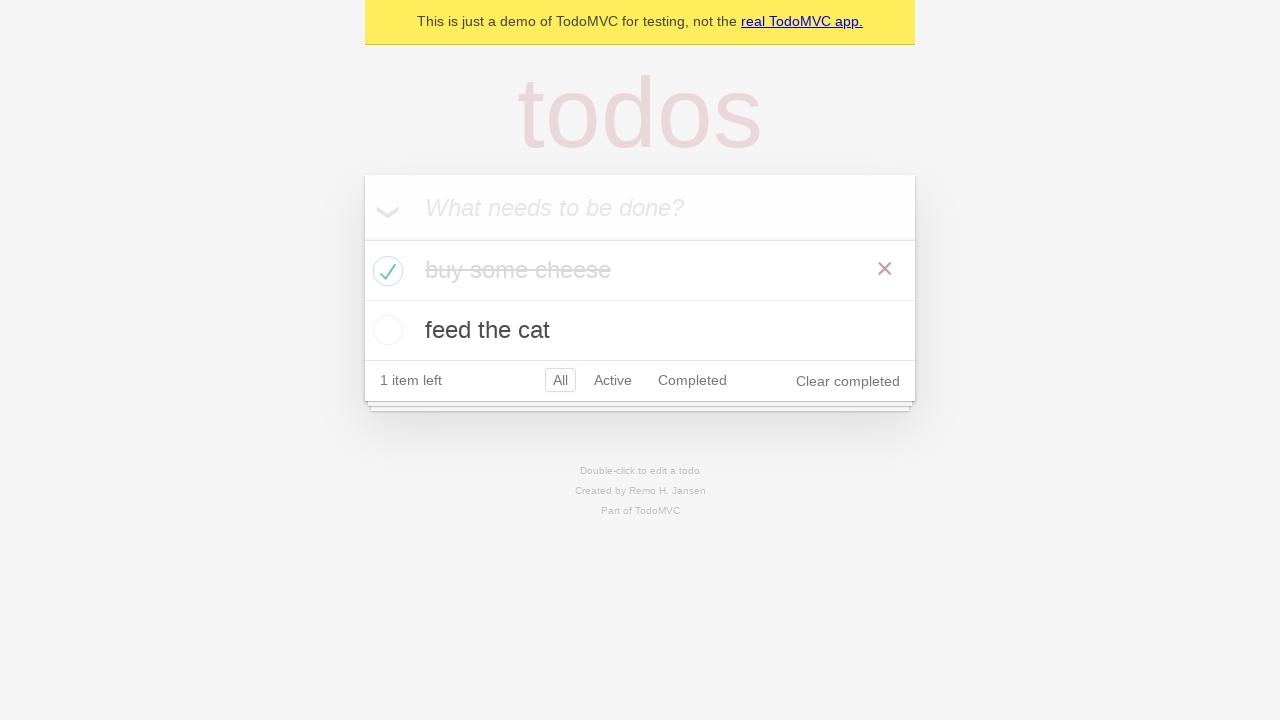